Tests various JavaScript alert interactions including simple alerts, timer alerts, confirmation dialogs, and prompt dialogs on the DemoQA alerts page

Starting URL: https://demoqa.com/alerts

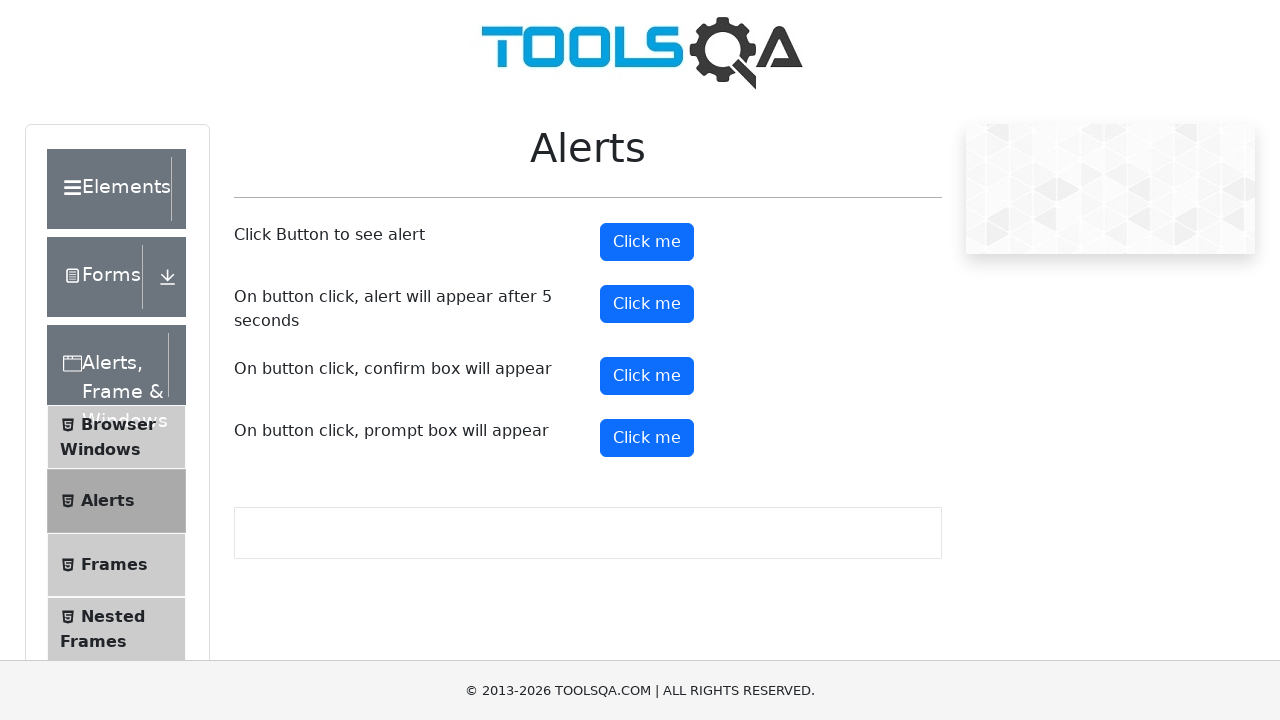

Clicked button to trigger simple alert at (647, 242) on #alertButton
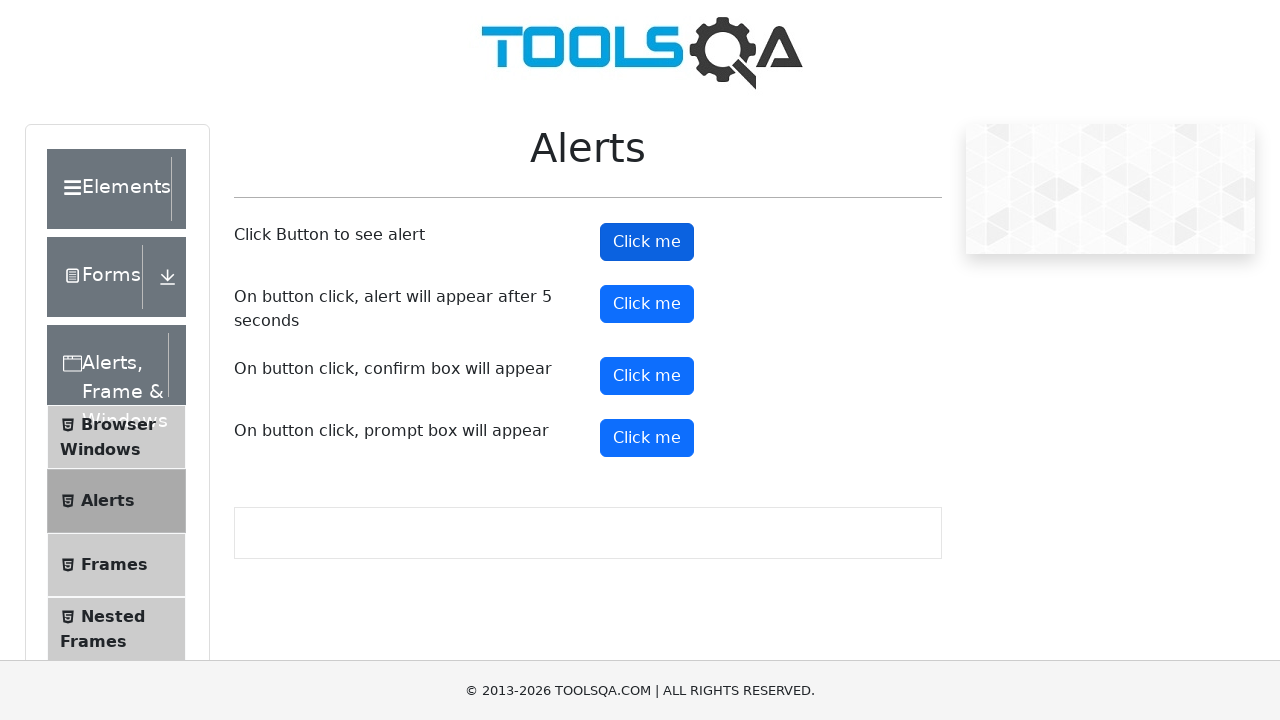

Set up handler to accept alerts
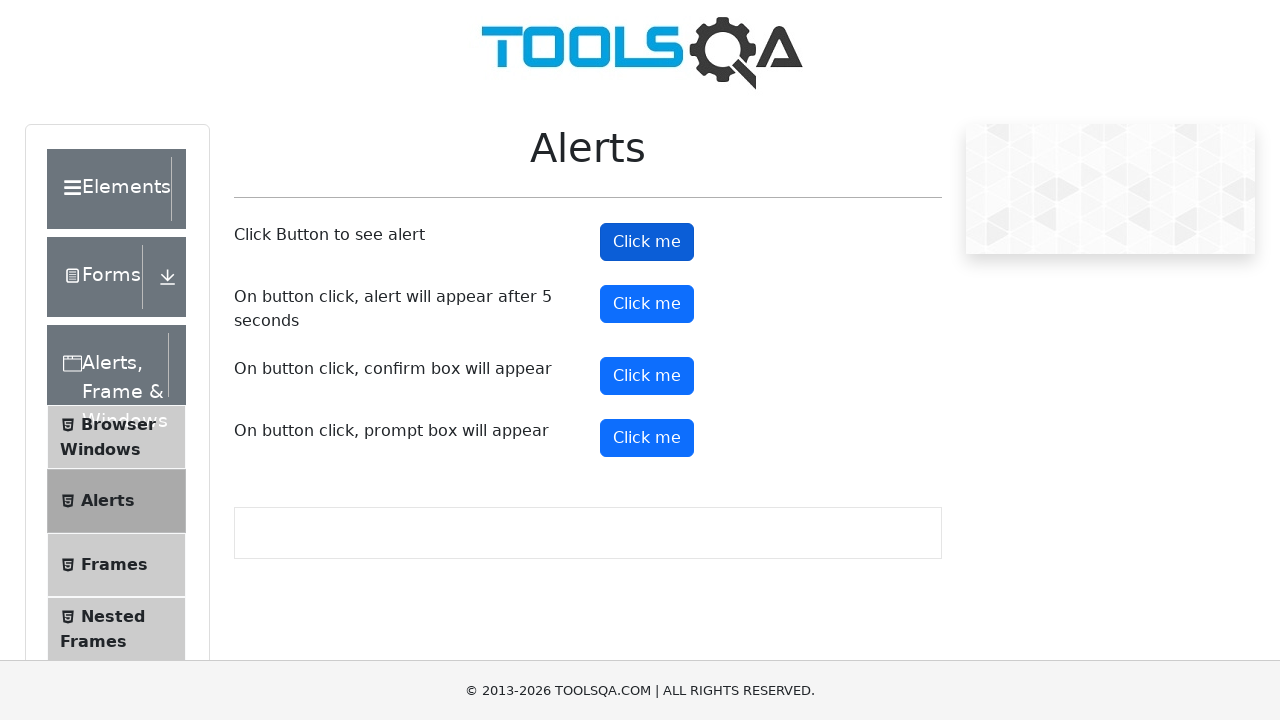

Clicked button to trigger timer alert at (647, 304) on #timerAlertButton
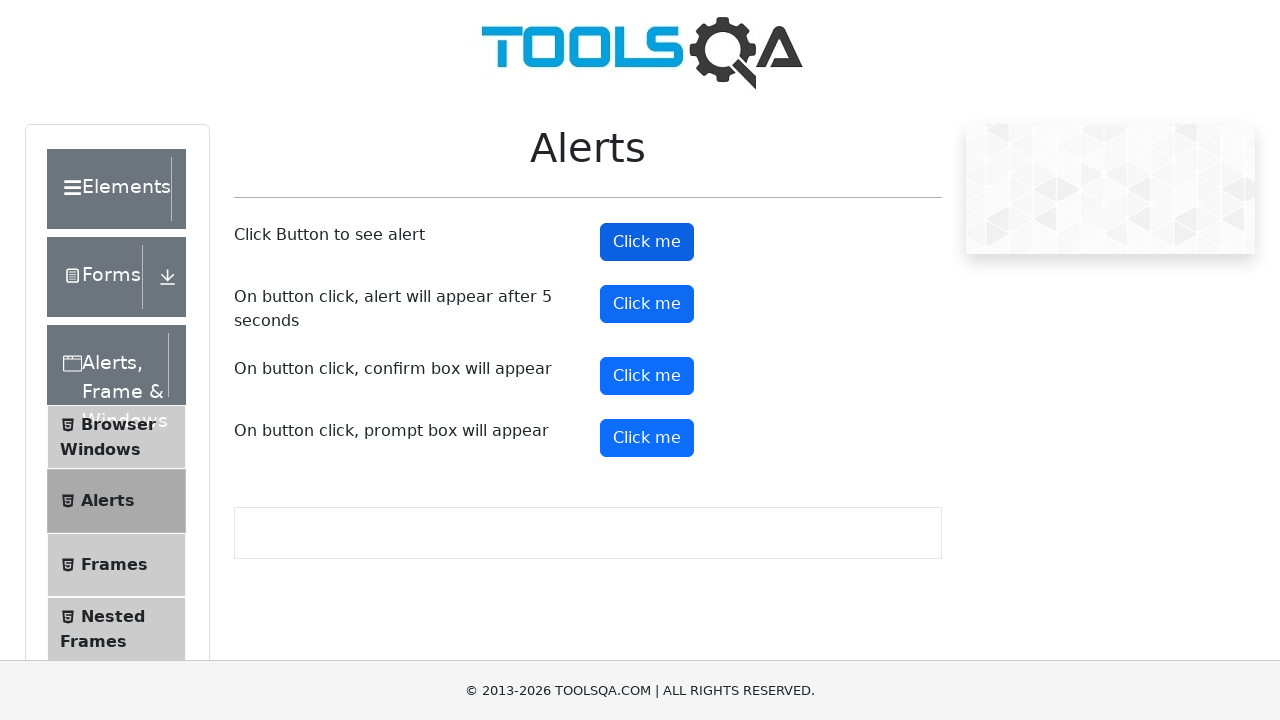

Waited 5.5 seconds for timer alert to appear
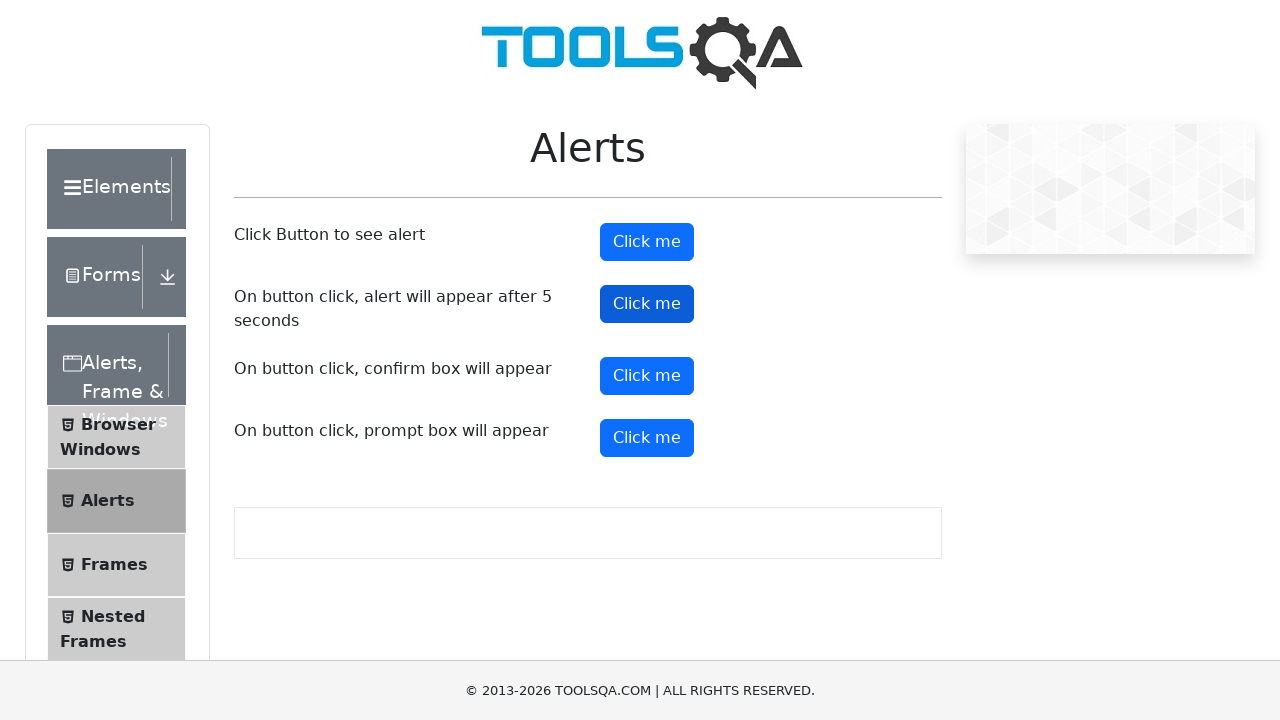

Clicked button to trigger confirmation dialog at (647, 376) on #confirmButton
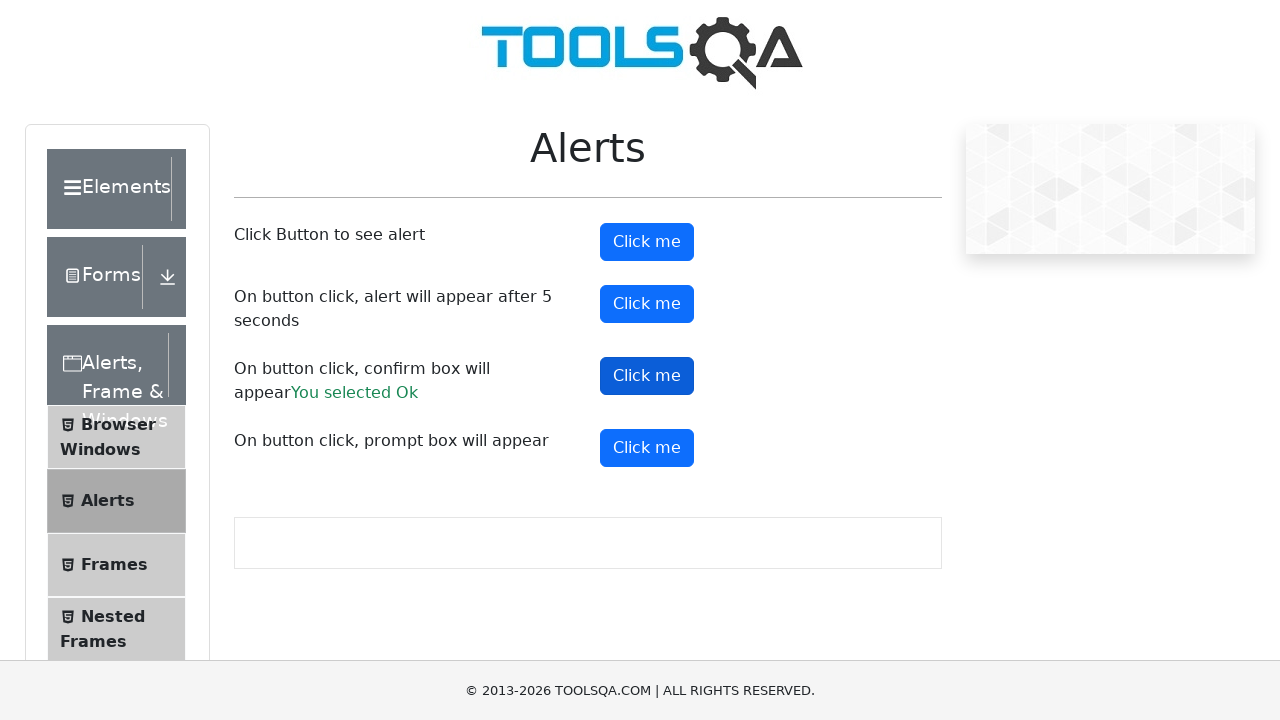

Set up handler to dismiss confirmation dialog
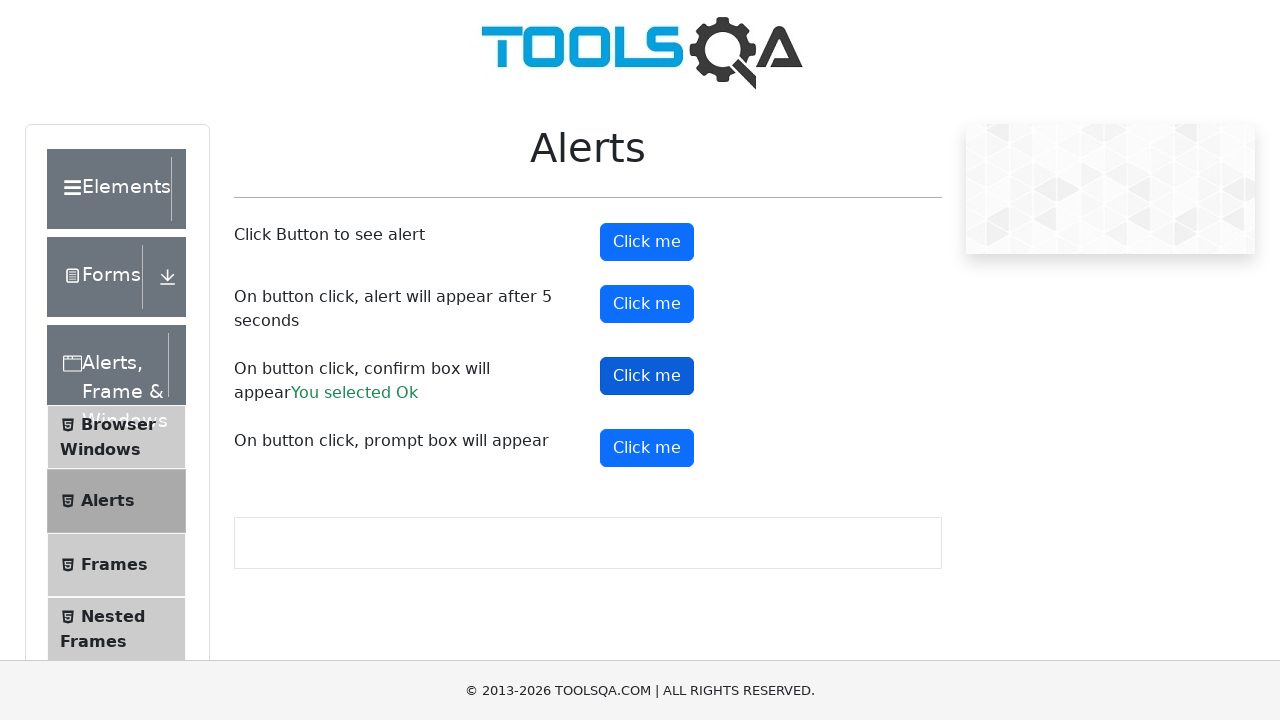

Waited 500ms for confirmation dialog to process
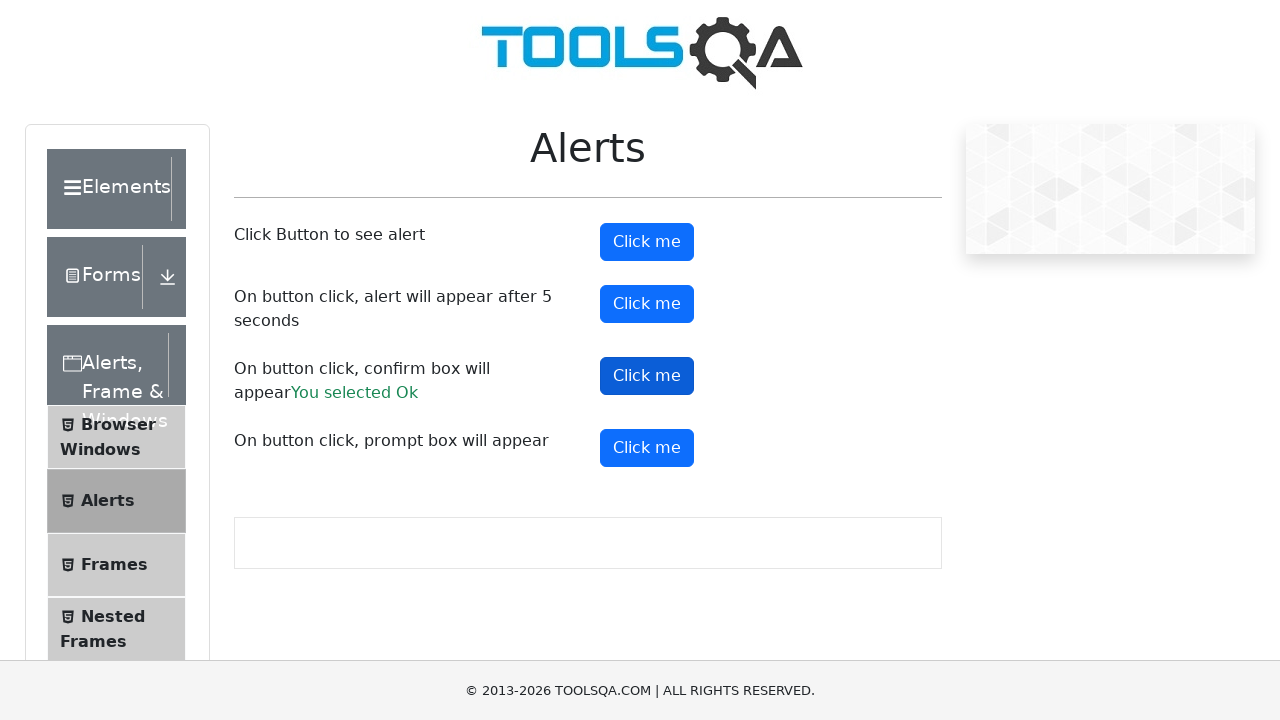

Scrolled down 300px to view prompt button
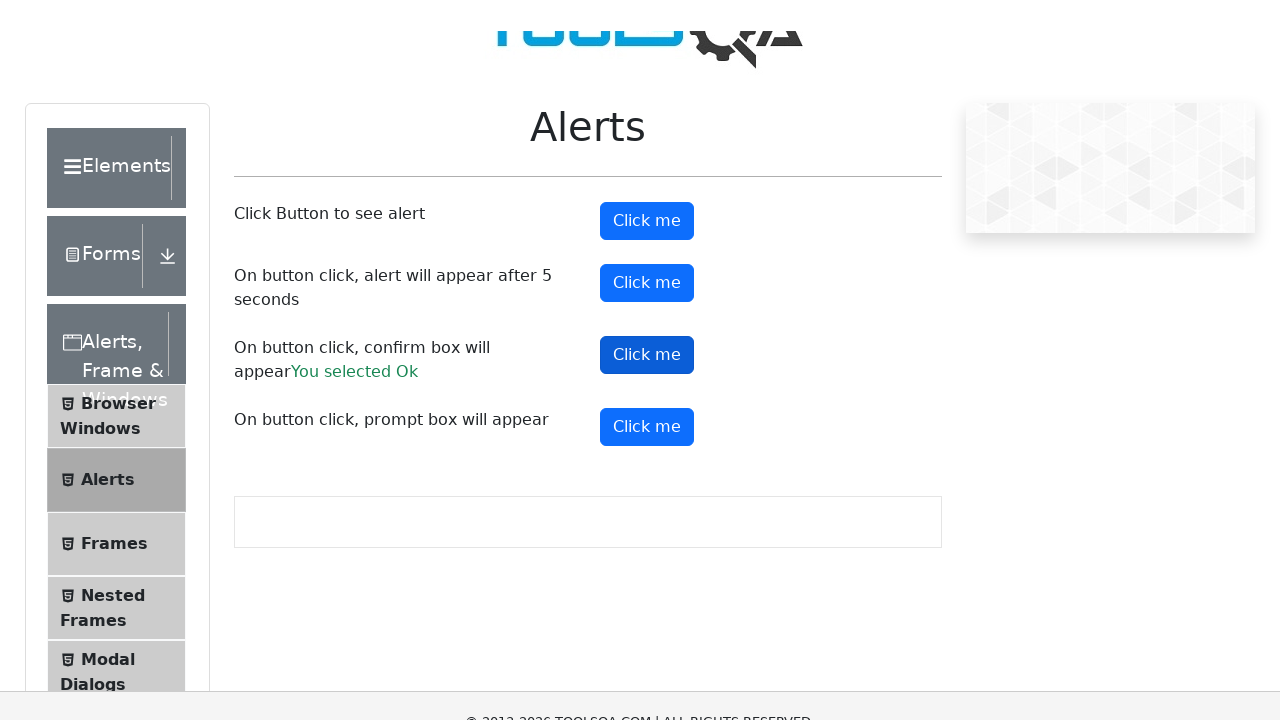

Set up handler to accept prompt dialog with text 'testuser123'
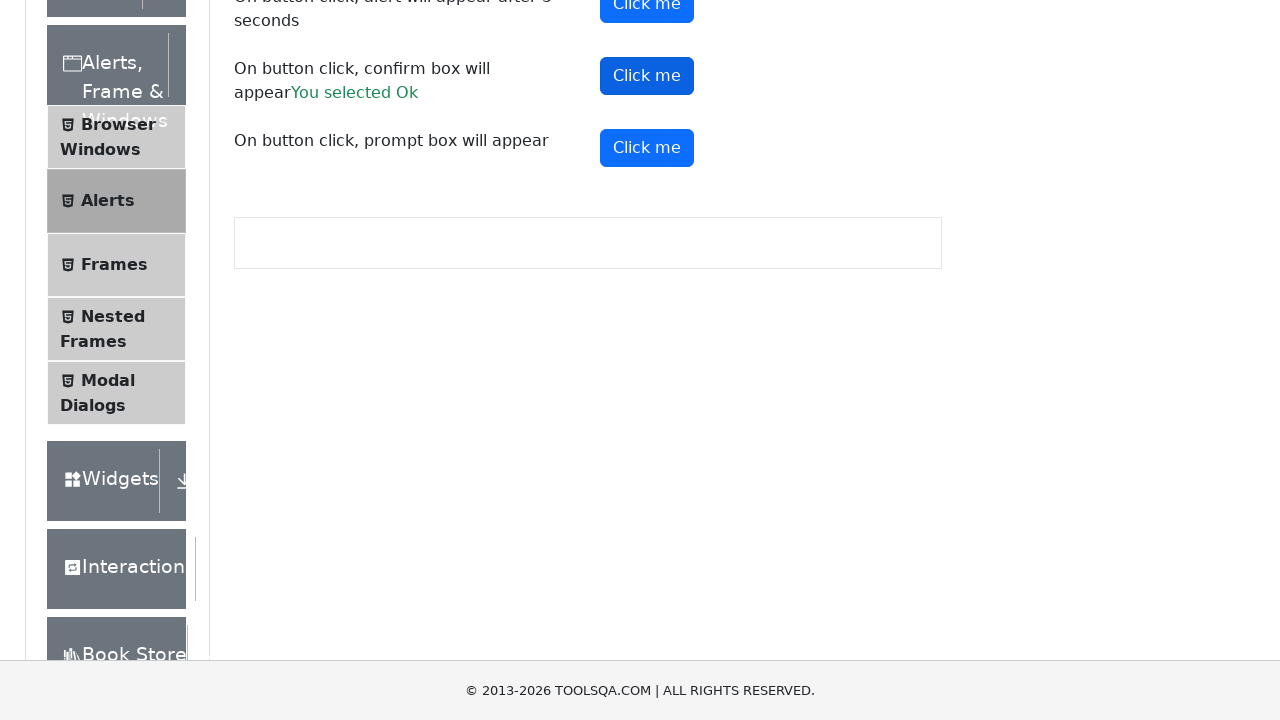

Clicked button to trigger prompt dialog at (647, 148) on #promtButton
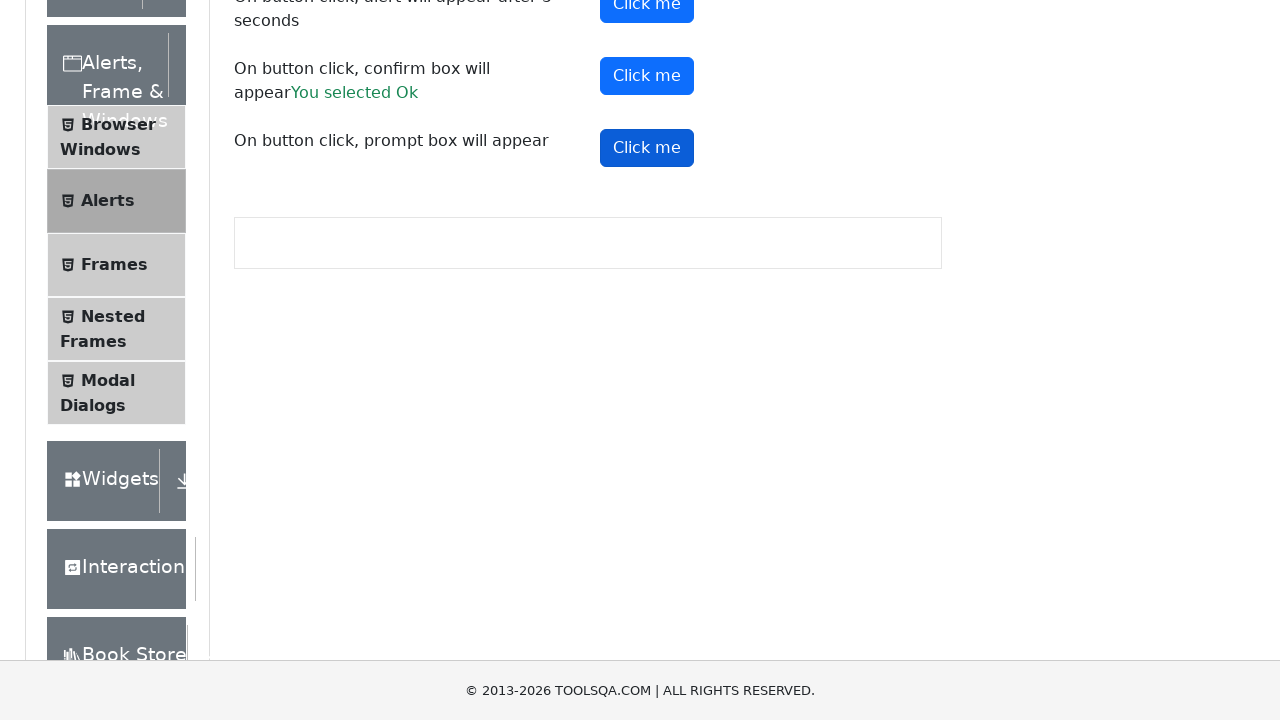

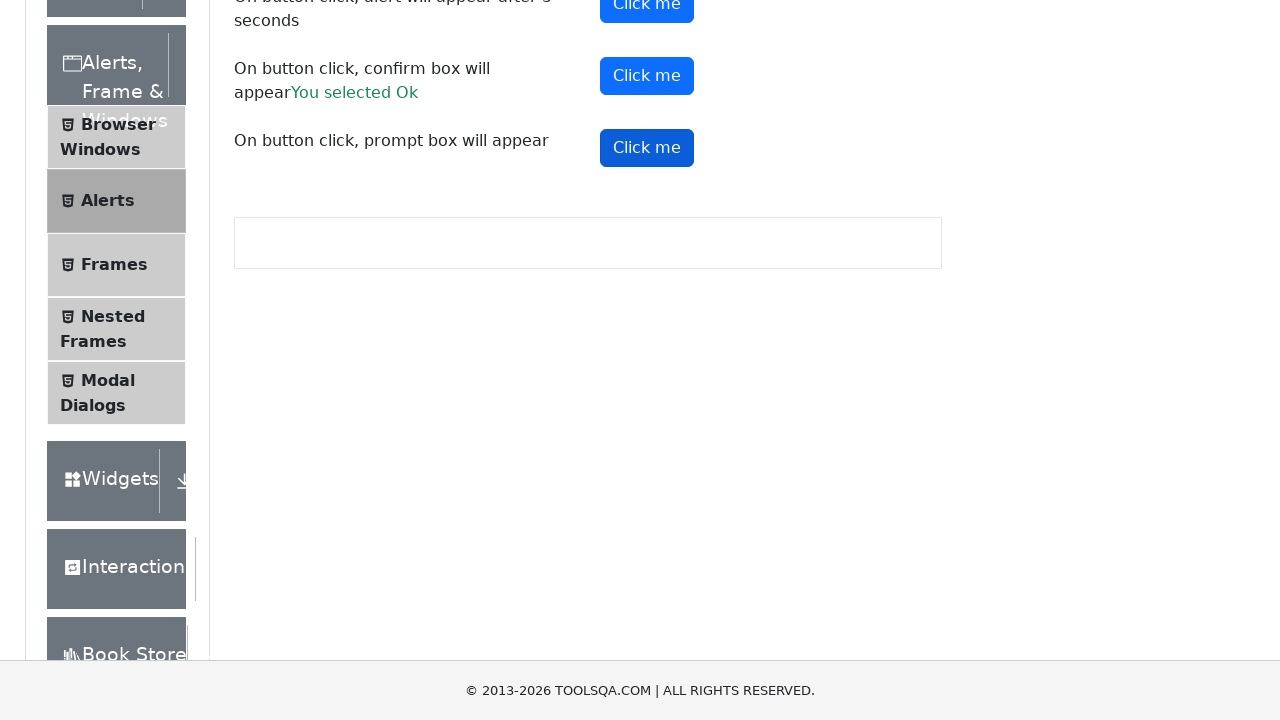